Tests browser window/tab handling by clicking a button multiple times to open new tabs, then iterating through all window handles and switching between them.

Starting URL: https://demoqa.com/browser-windows

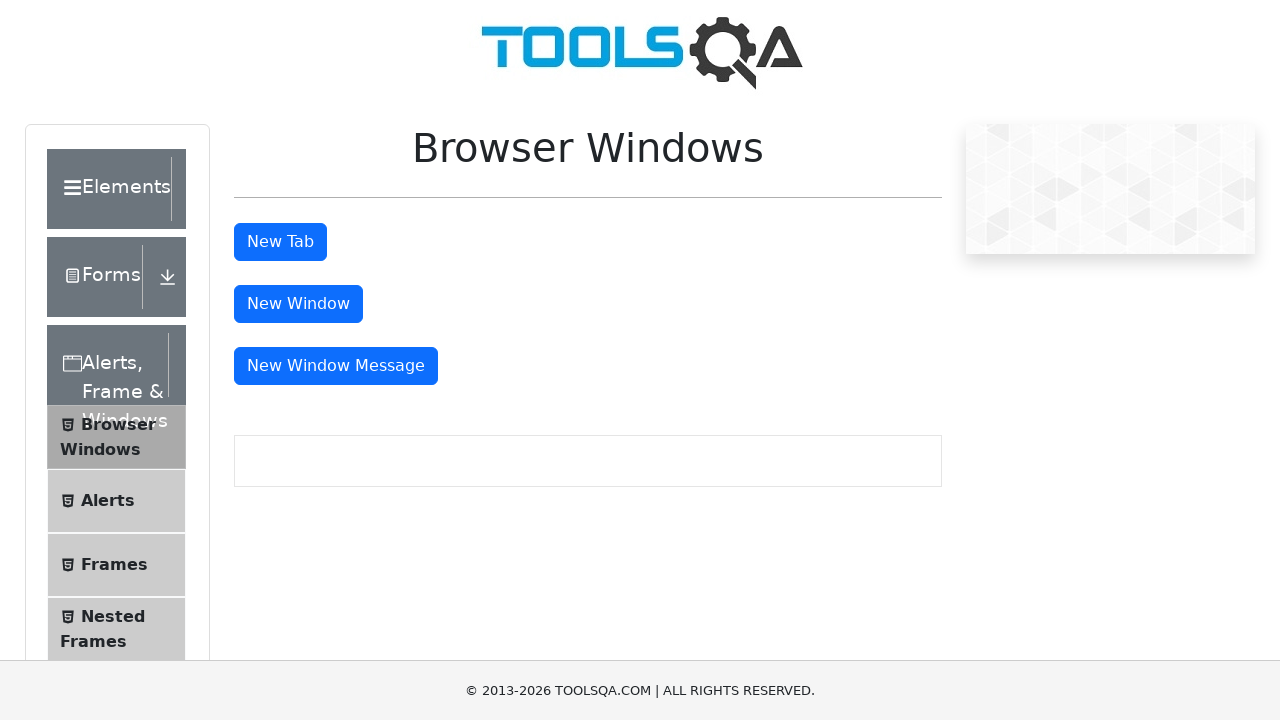

Clicked 'New Tab' button (1st click) at (280, 242) on #tabButton
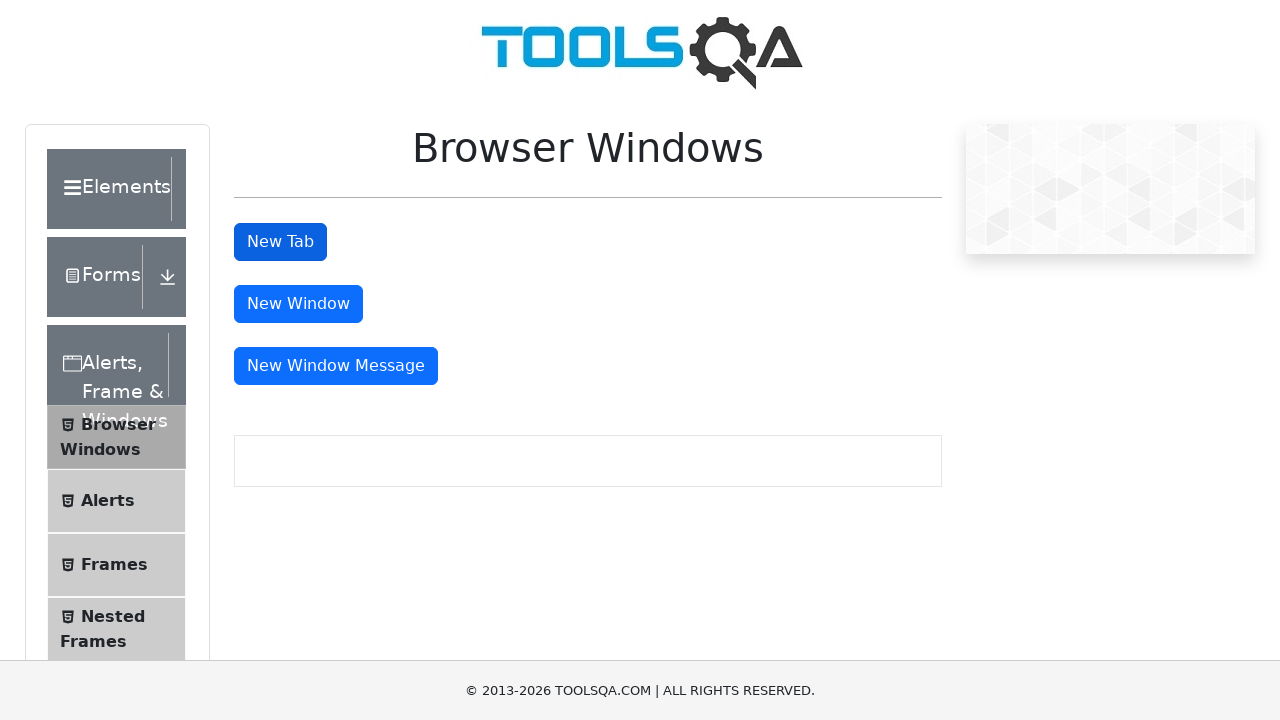

Clicked 'New Tab' button (2nd click) at (280, 242) on #tabButton
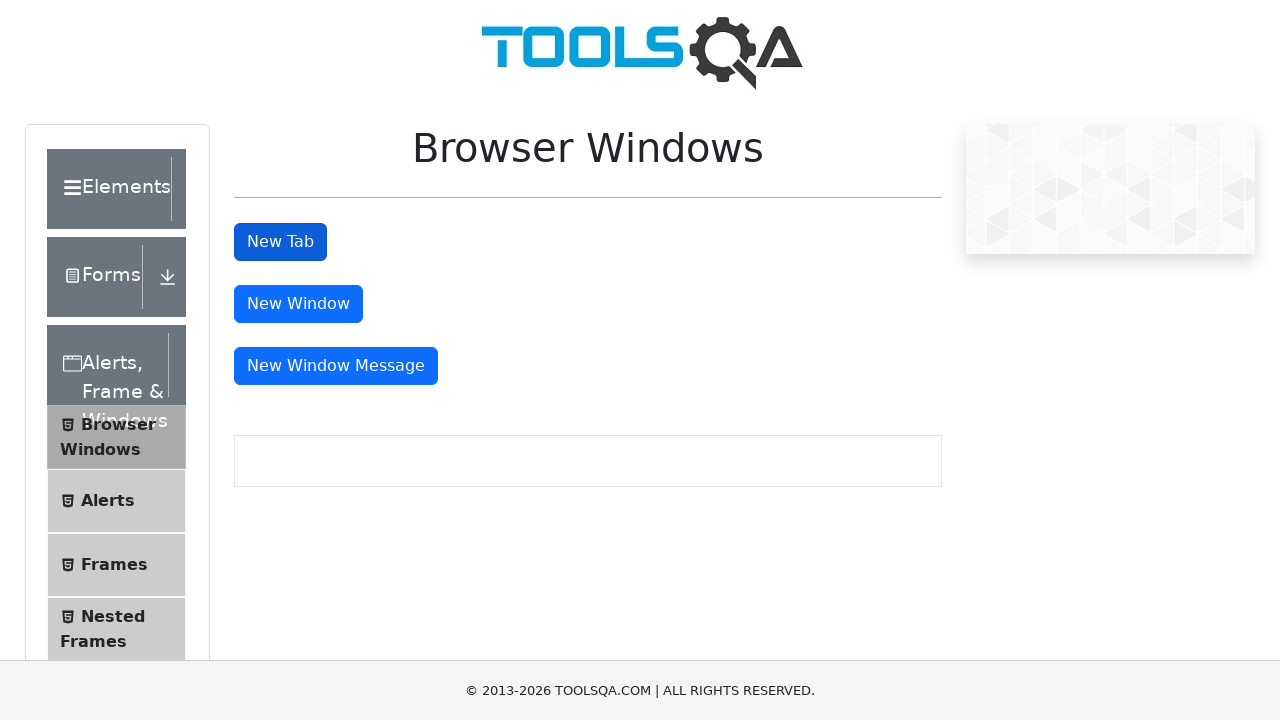

Clicked 'New Tab' button (3rd click) at (280, 242) on #tabButton
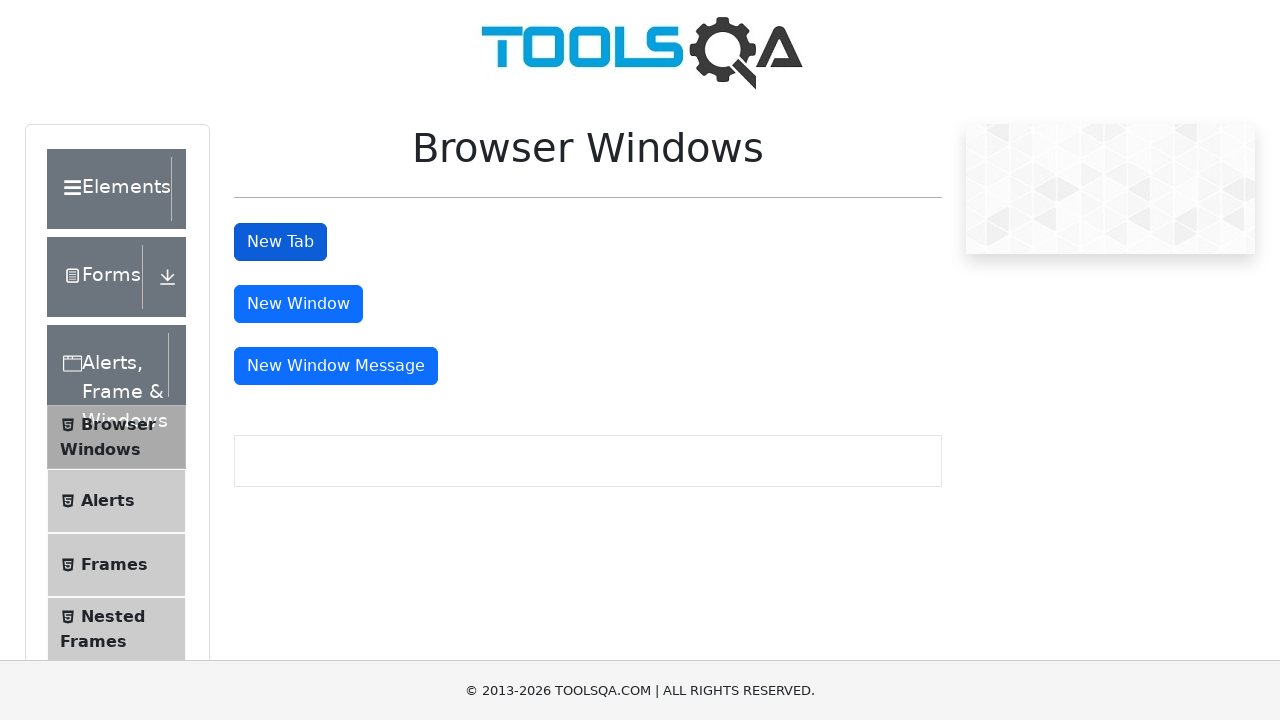

Clicked 'New Tab' button (4th click) at (280, 242) on #tabButton
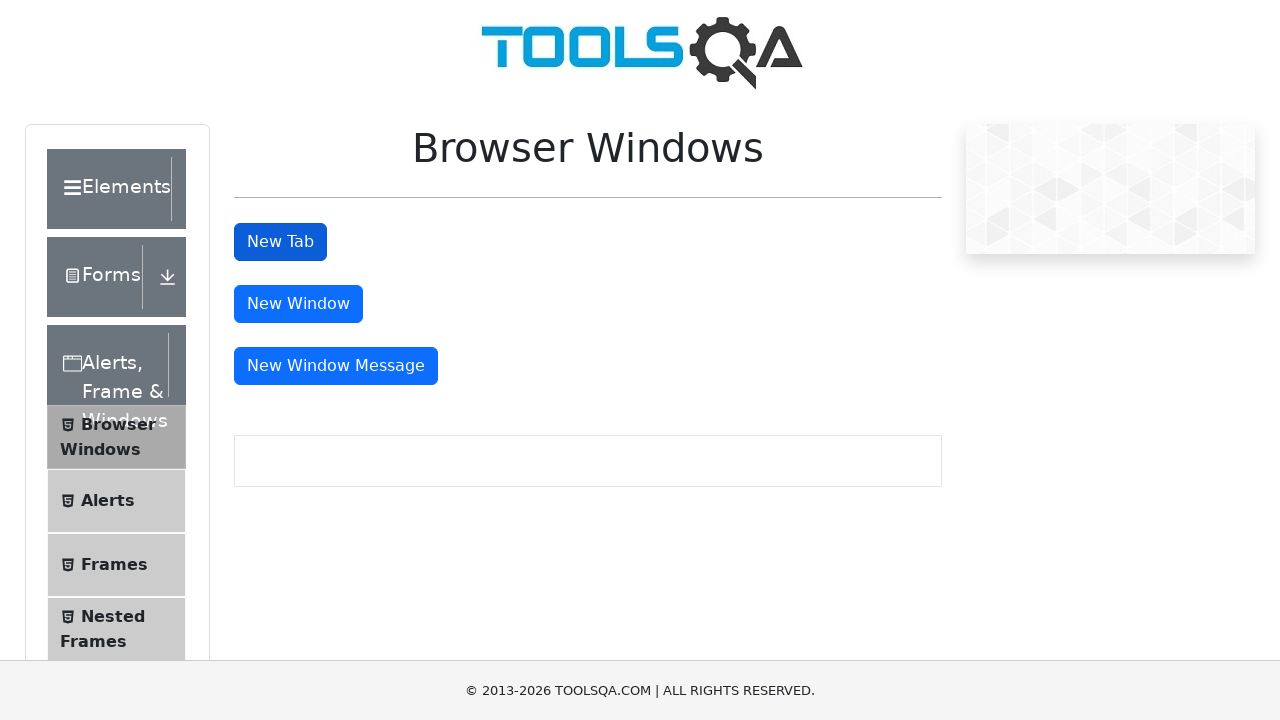

Waited for tabs to open
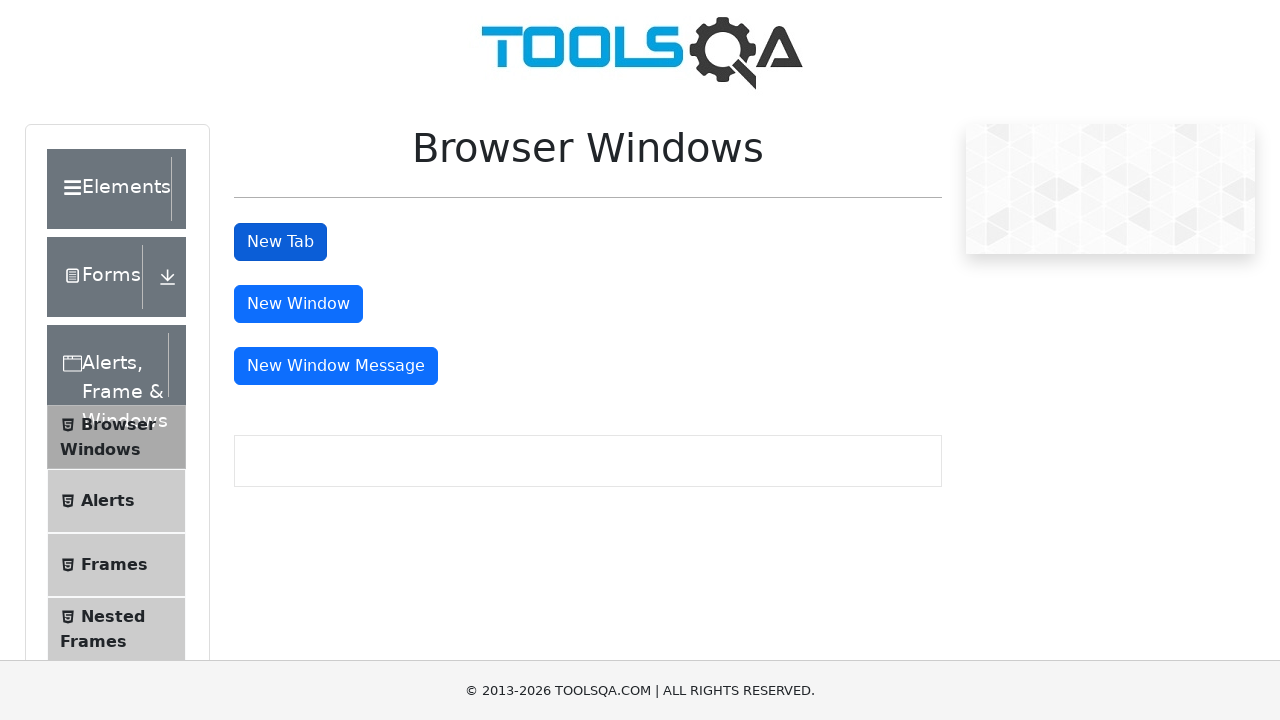

Retrieved all pages/tabs from context (5 total)
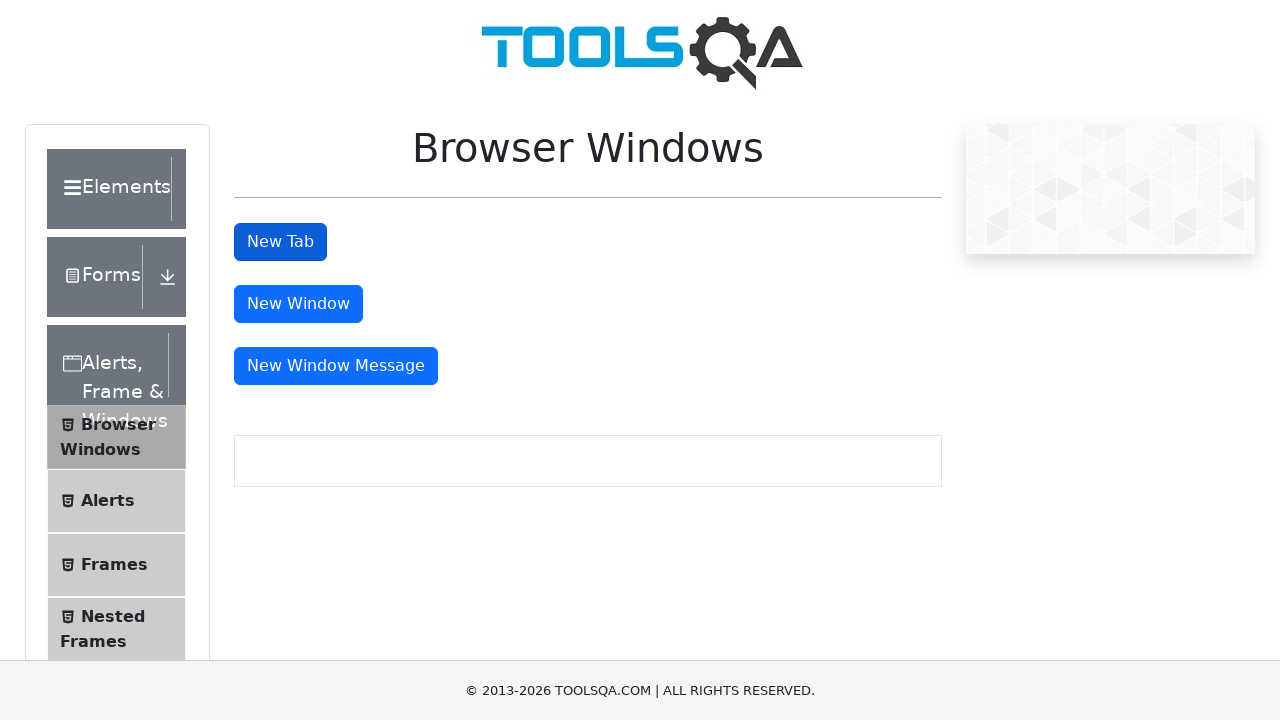

Switched to tab with URL: https://demoqa.com/browser-windows
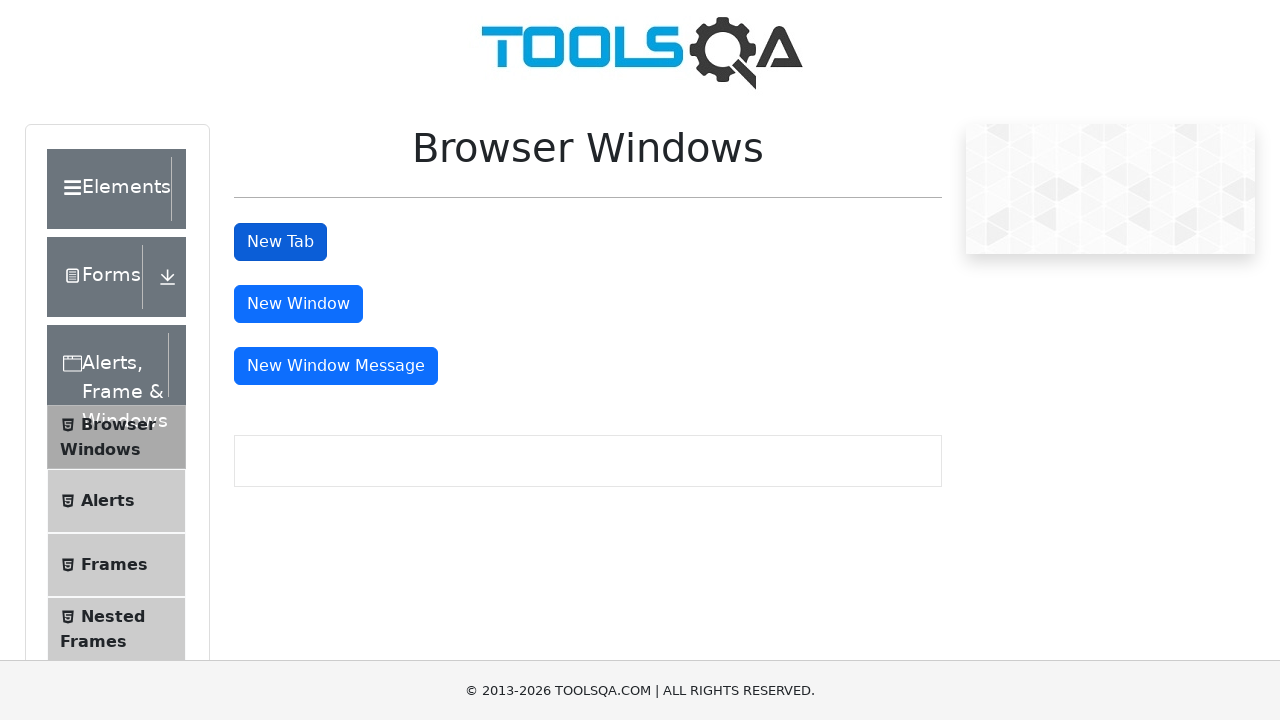

Switched to tab with URL: https://demoqa.com/sample
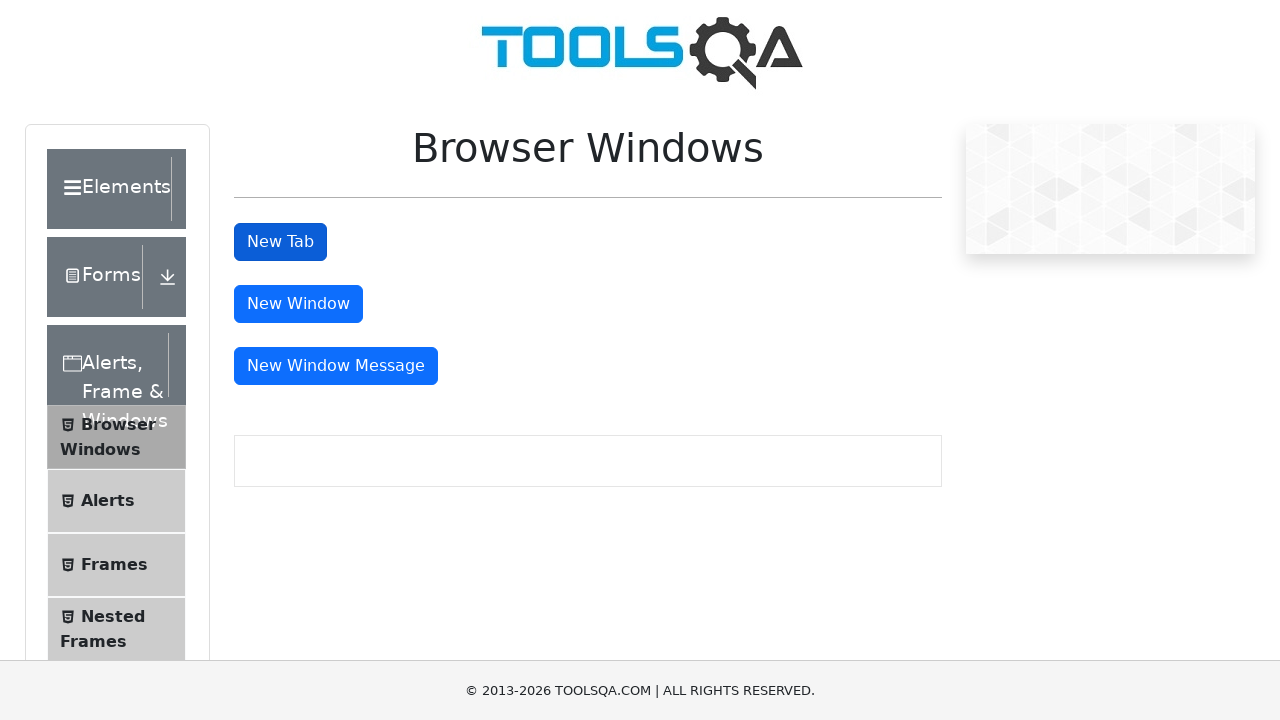

Switched to tab with URL: https://demoqa.com/sample
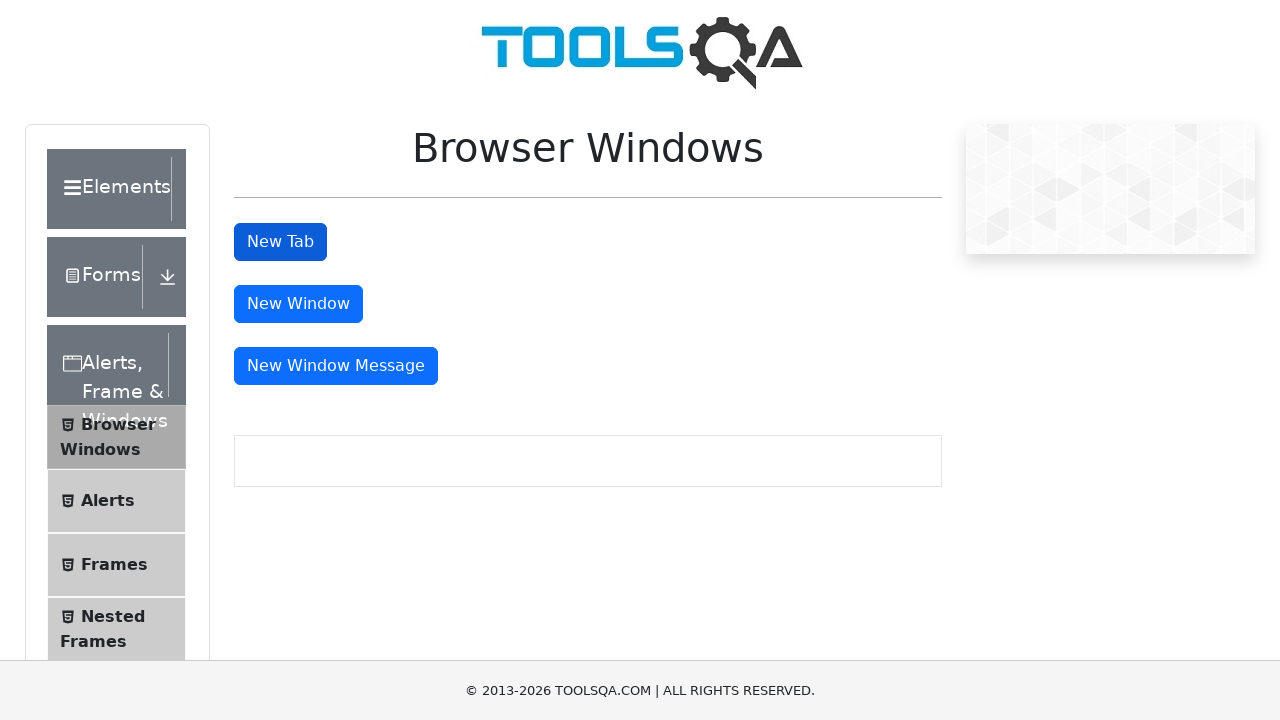

Switched to tab with URL: https://demoqa.com/sample
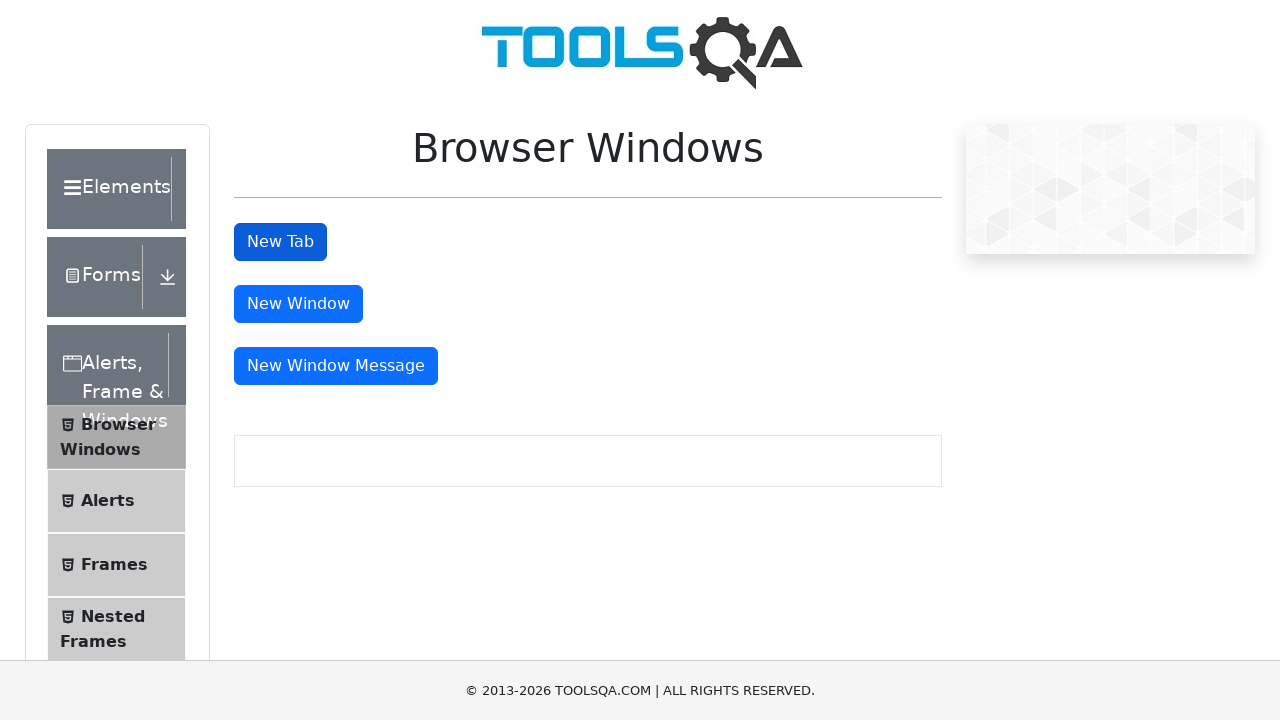

Switched to tab with URL: https://demoqa.com/sample
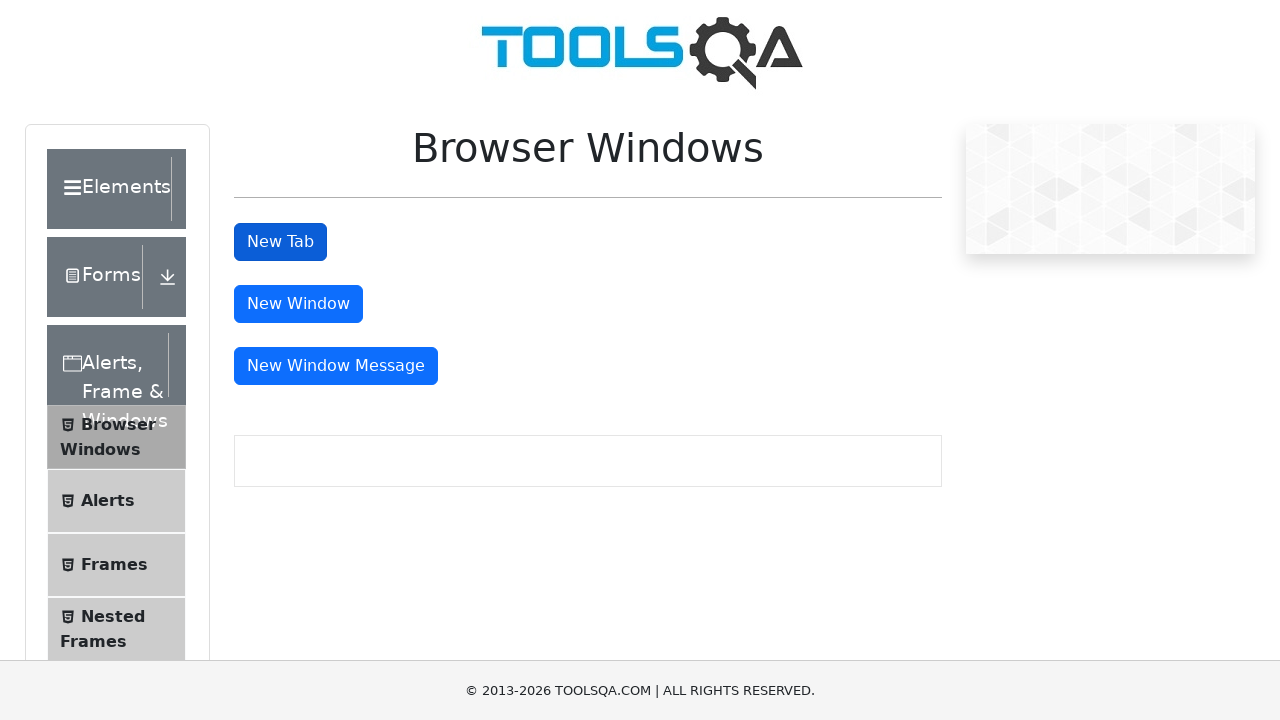

Printed URL of last tab: https://demoqa.com/sample
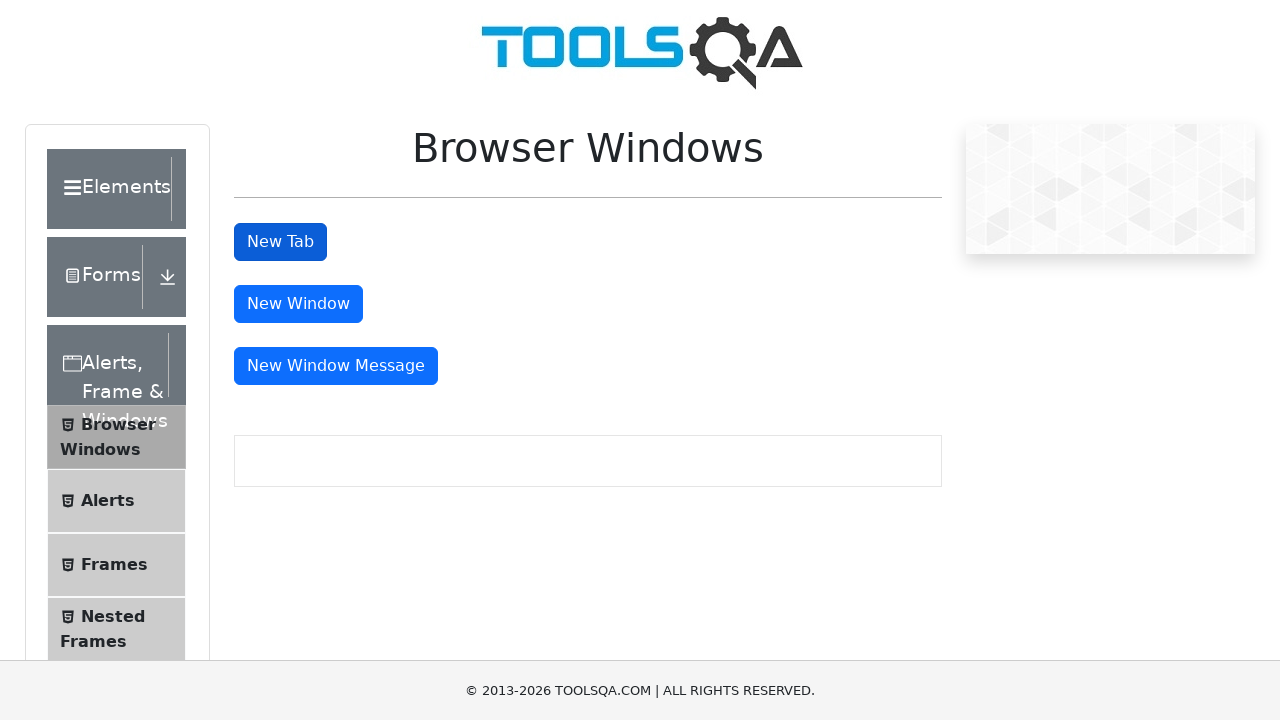

Closed the last opened tab
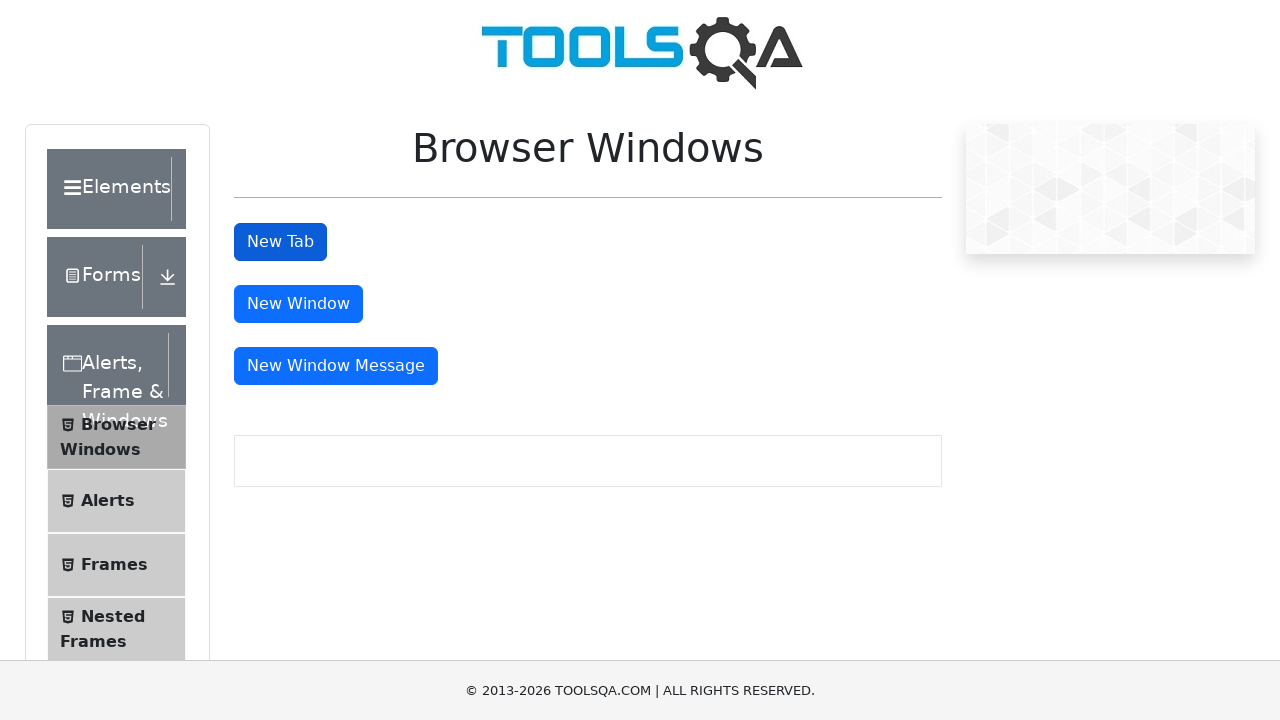

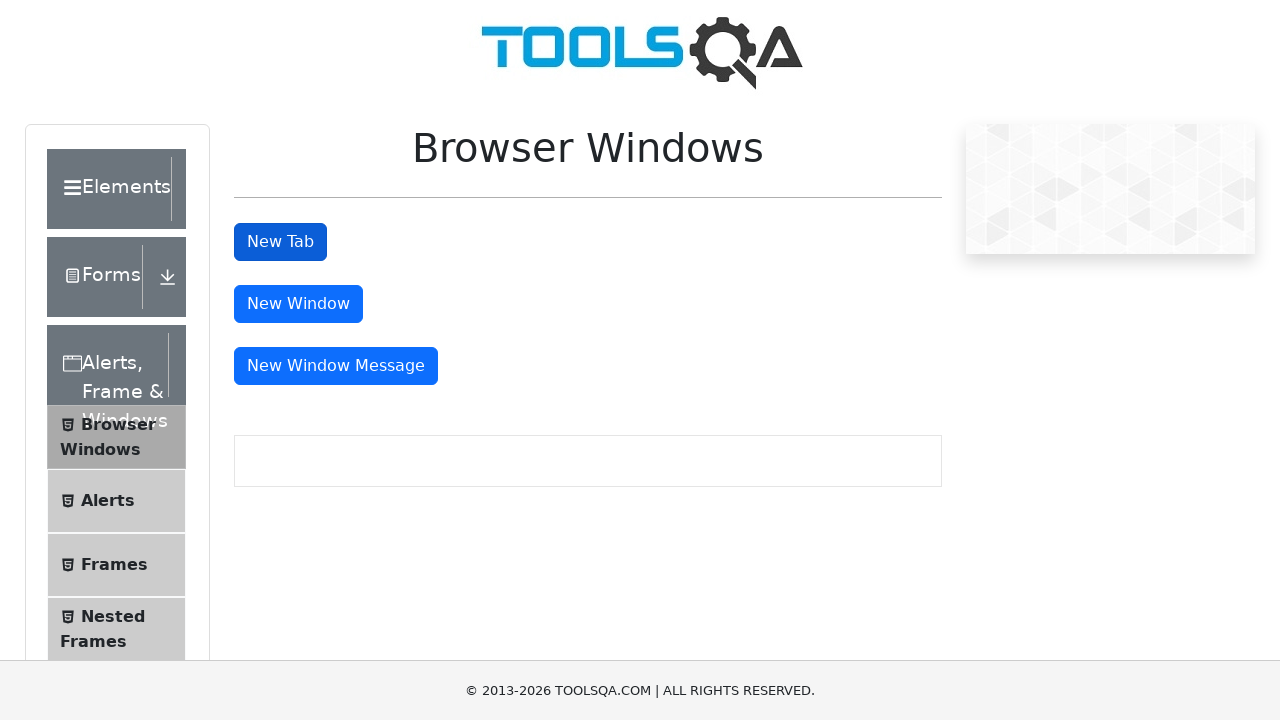